Tests drag and drop functionality on jQuery UI demo page by dragging an element and dropping it onto a target area using multiple drag-drop methods

Starting URL: https://jqueryui.com/droppable/

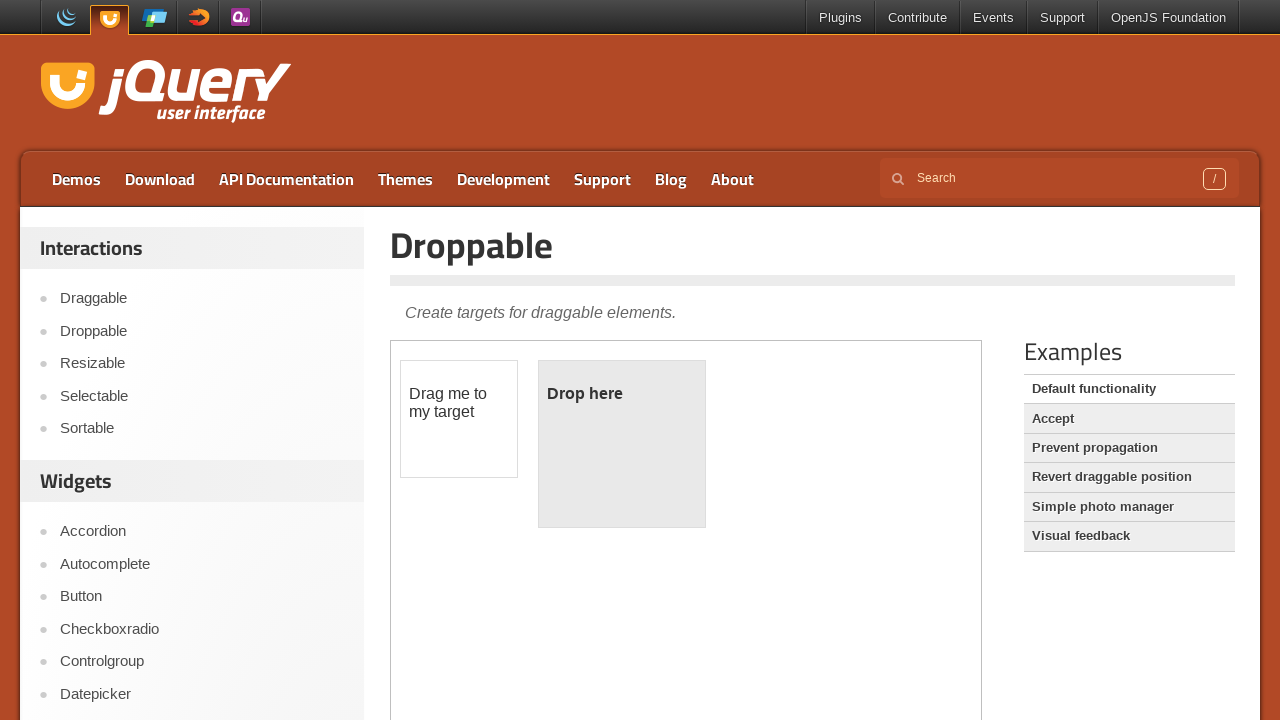

Located the iframe containing the drag and drop demo
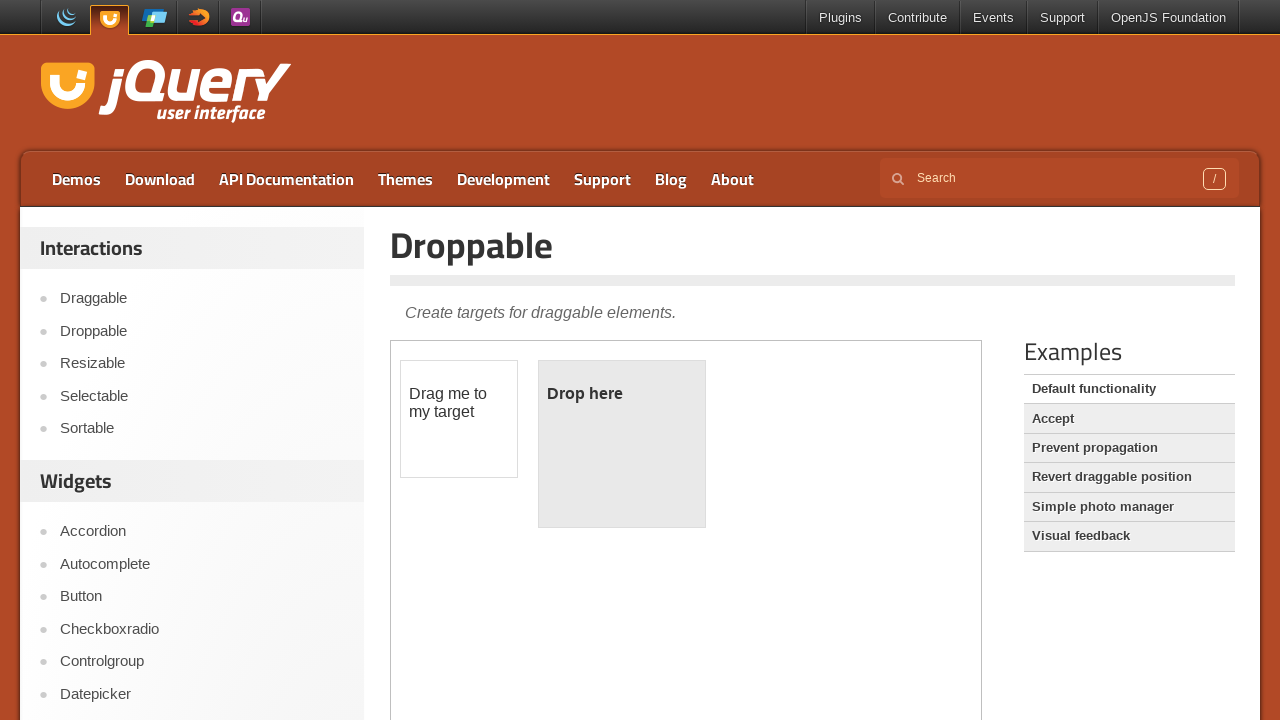

Located the draggable element
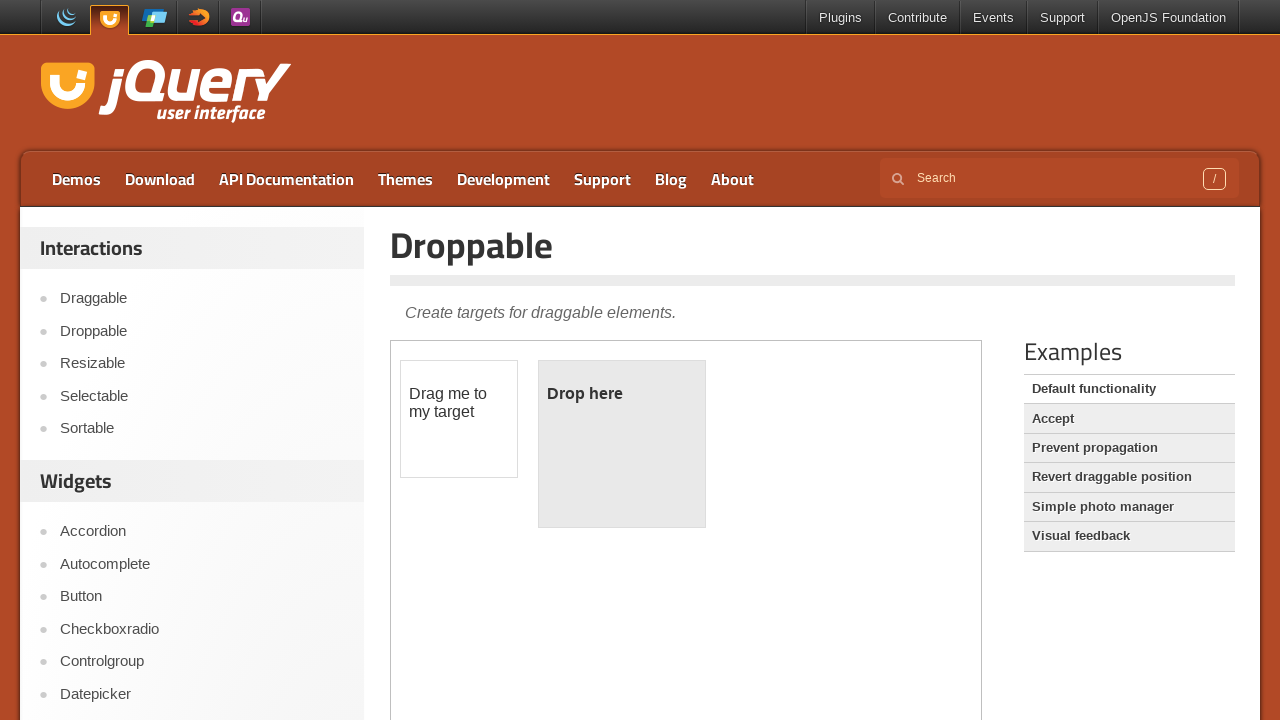

Located the droppable target element
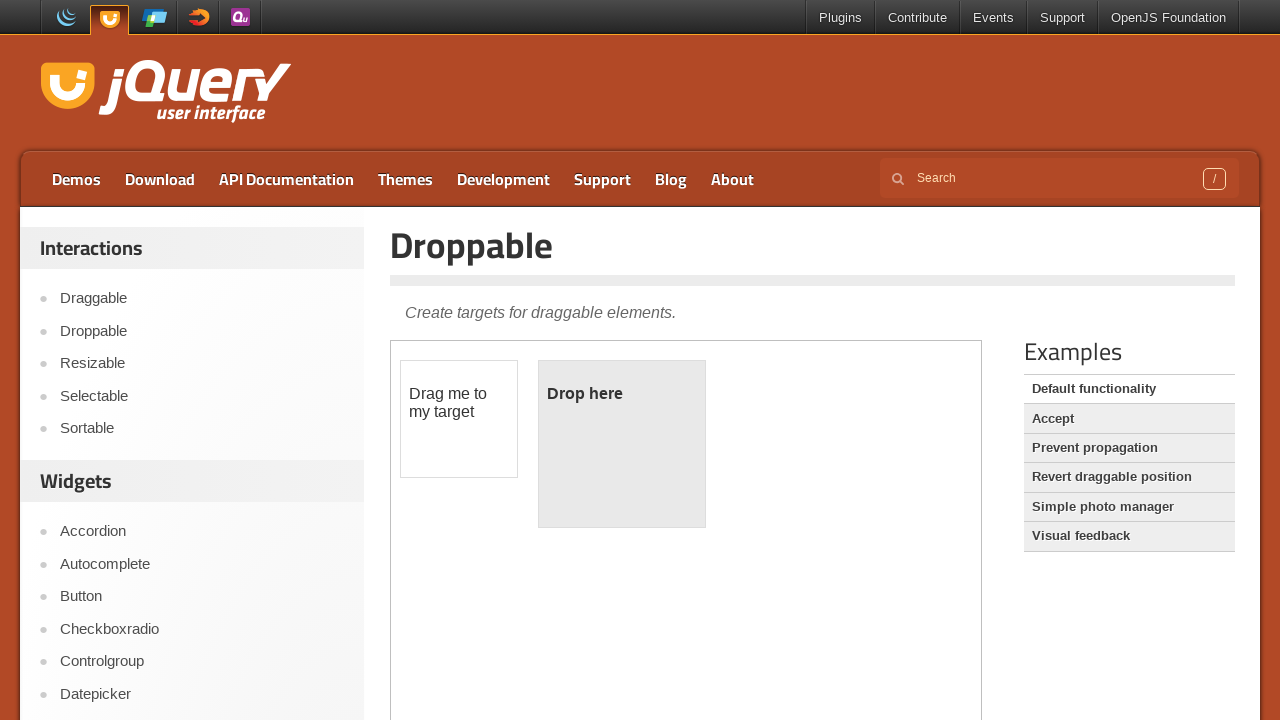

Dragged and dropped the element to the target using drag_to method at (622, 444)
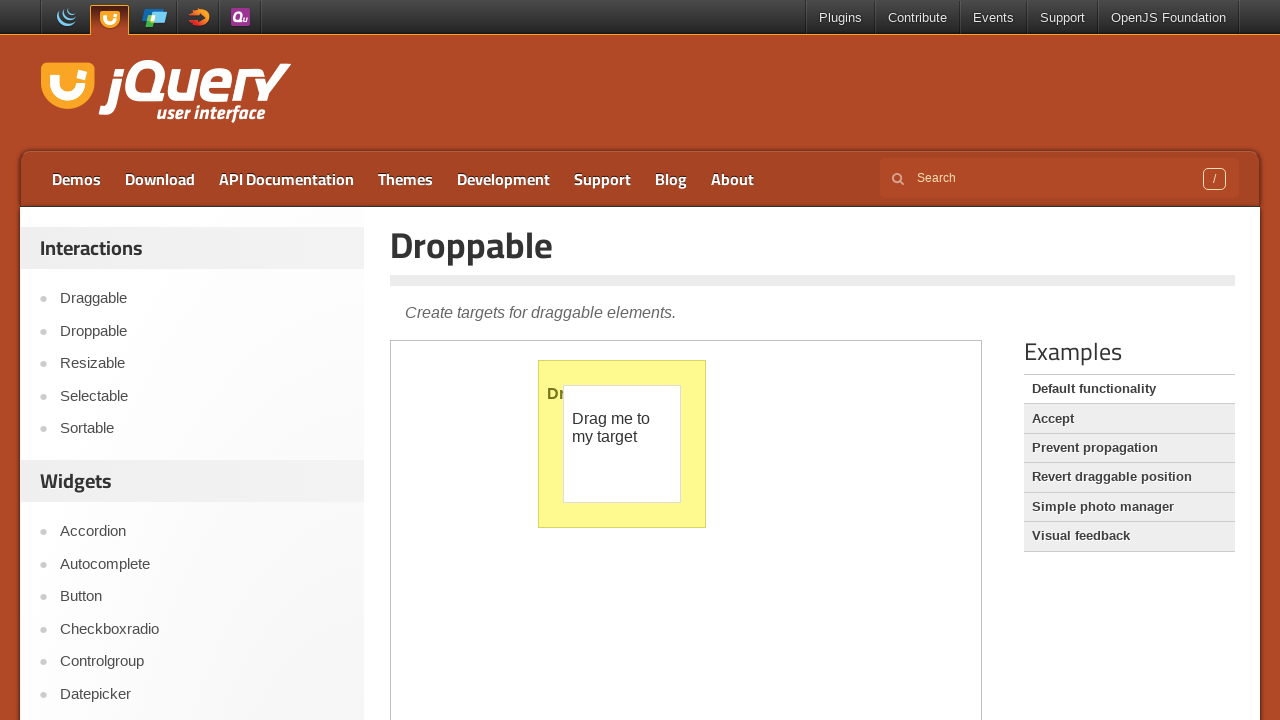

Reloaded the page to reset the drag and drop state
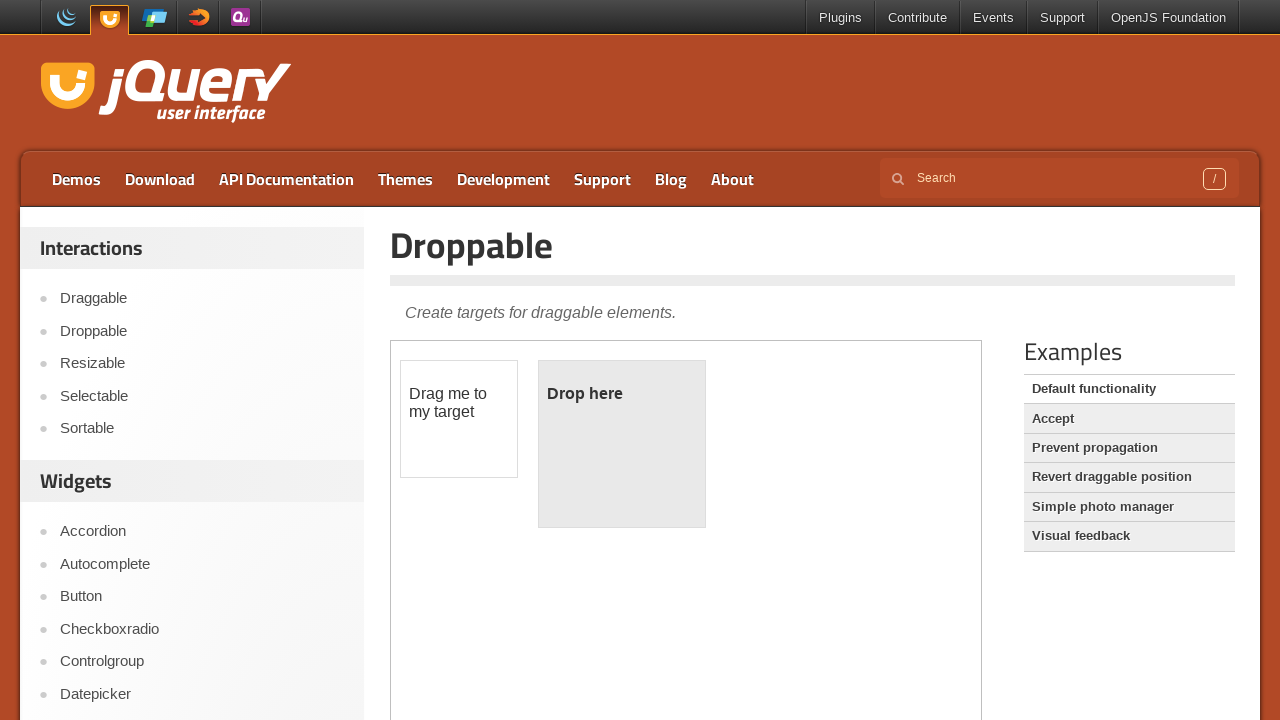

Located the iframe again after page reload
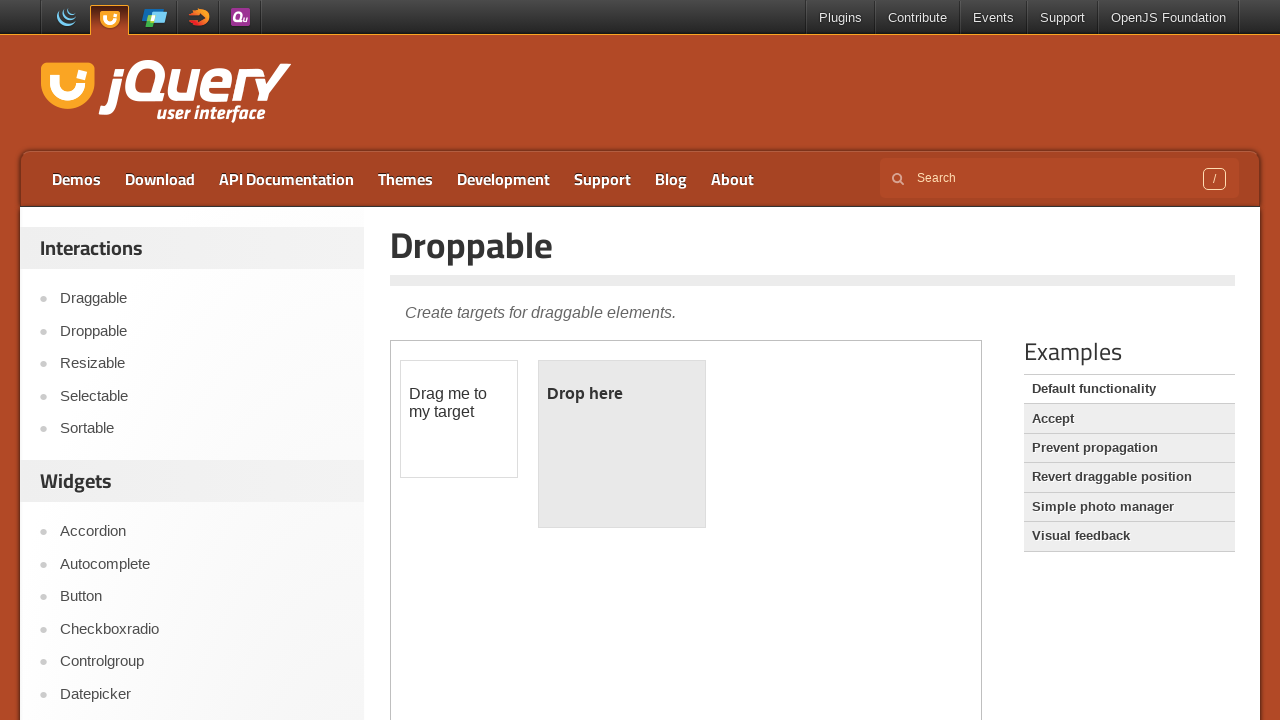

Located the draggable element after page reload
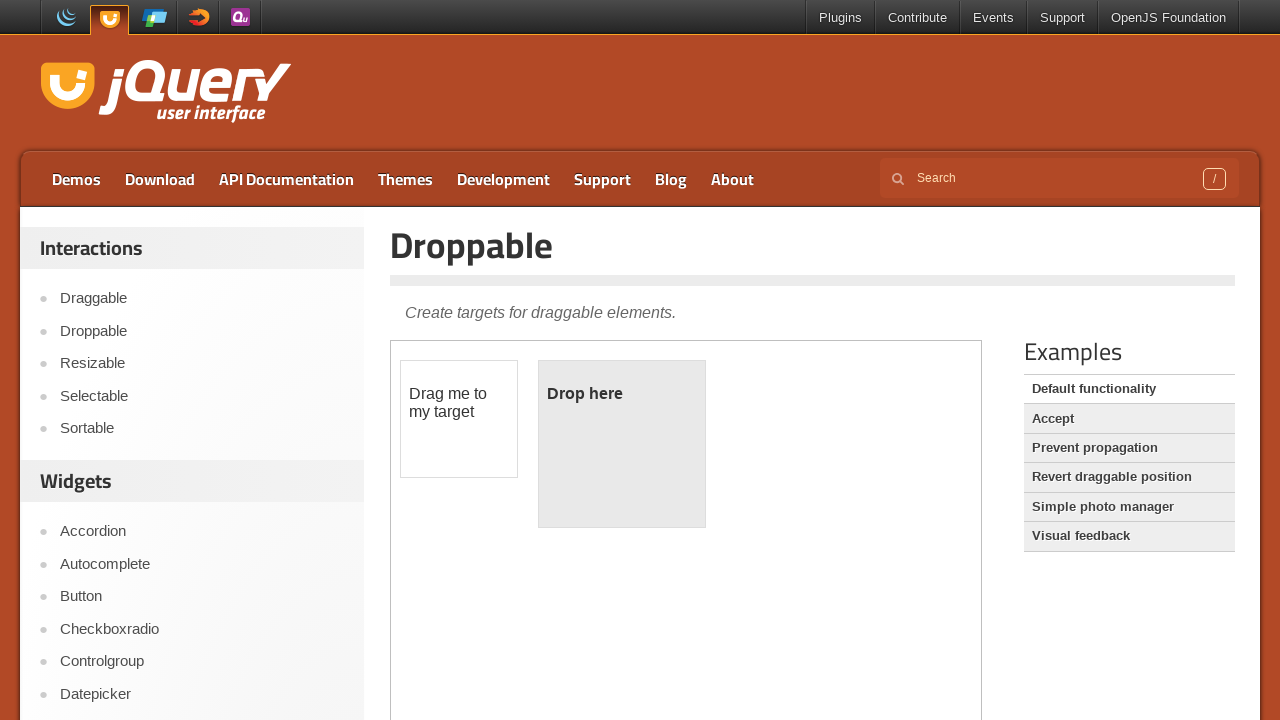

Located the droppable target element after page reload
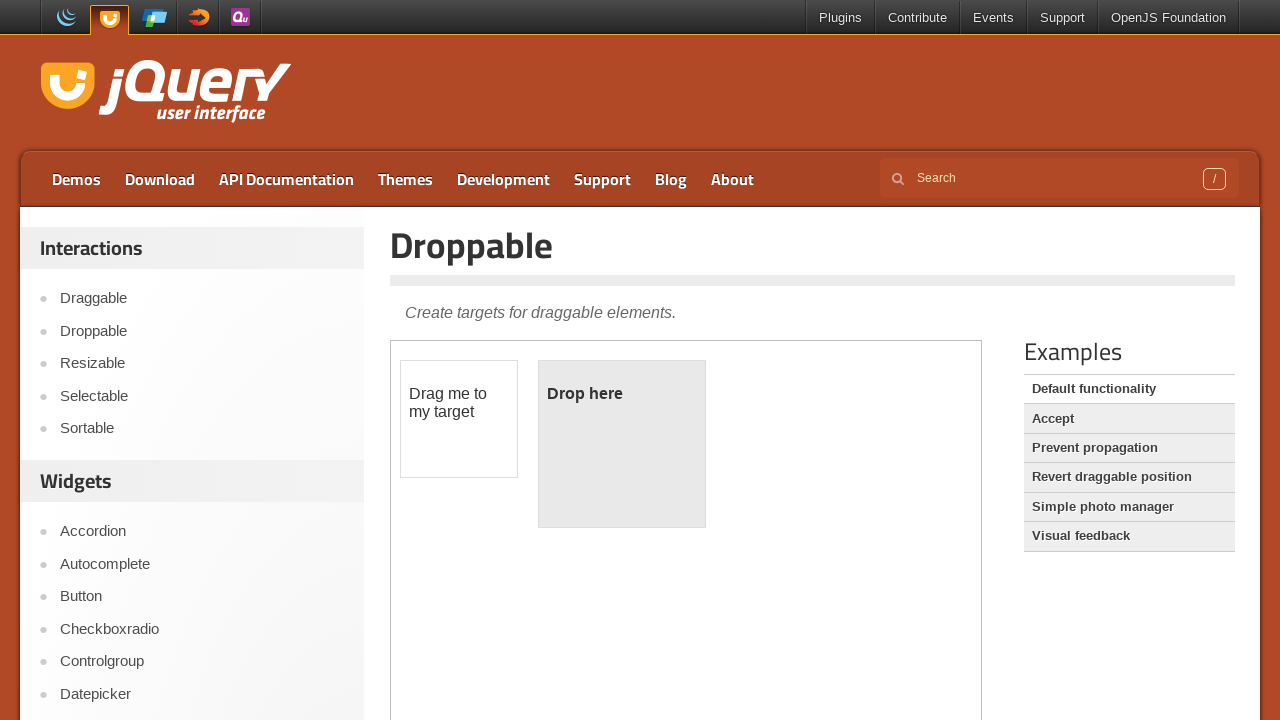

Hovered over the draggable element at (459, 419) on iframe >> nth=0 >> internal:control=enter-frame >> #draggable
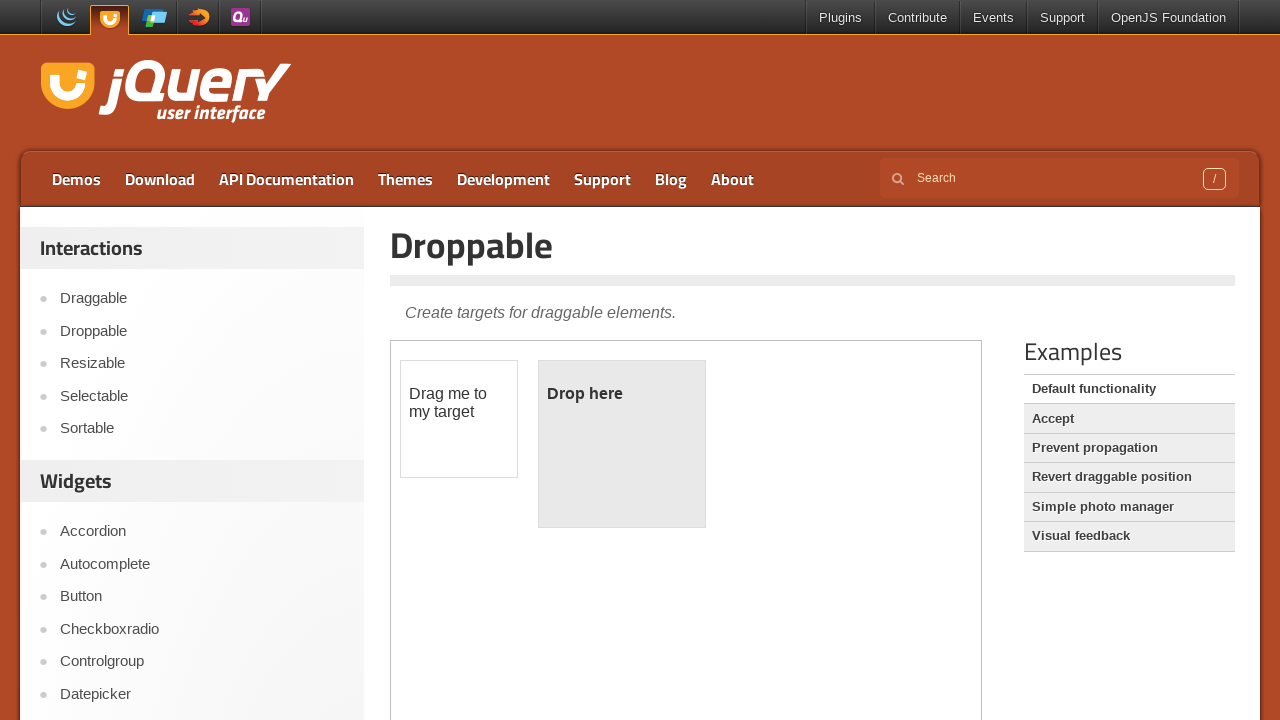

Pressed mouse button down on the draggable element at (459, 419)
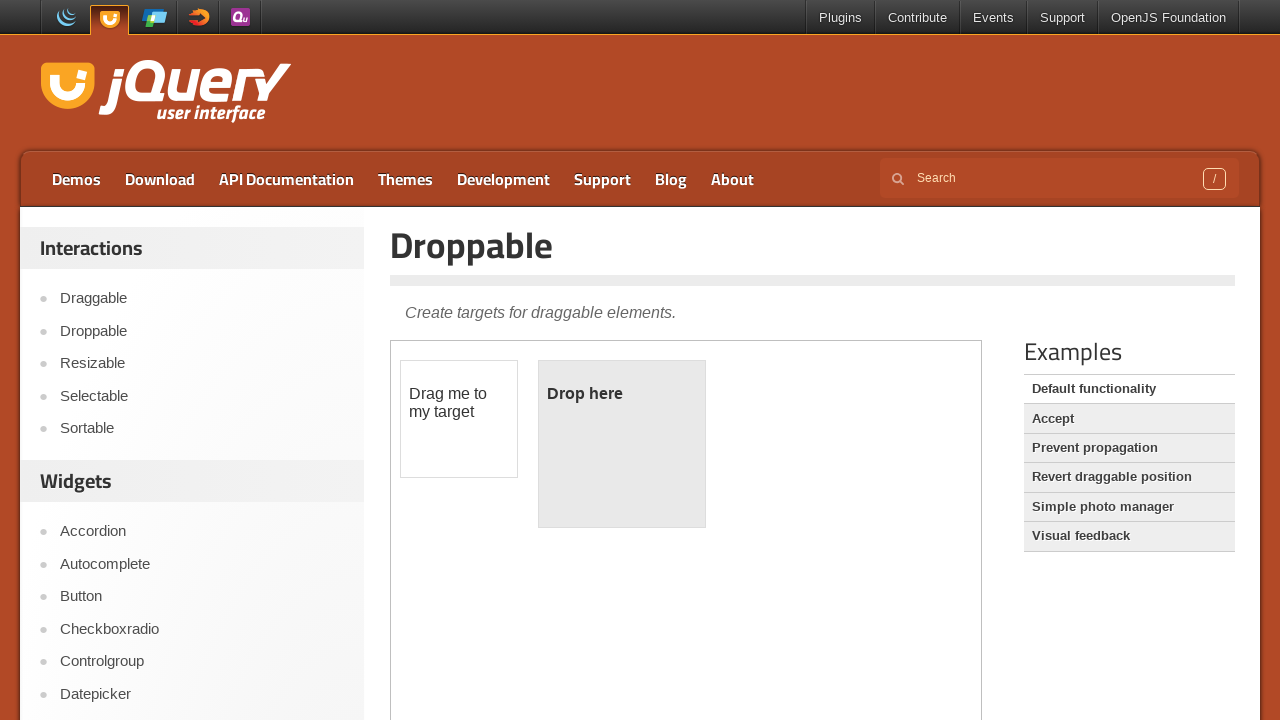

Moved mouse to hover over the droppable target element at (622, 444) on iframe >> nth=0 >> internal:control=enter-frame >> #droppable
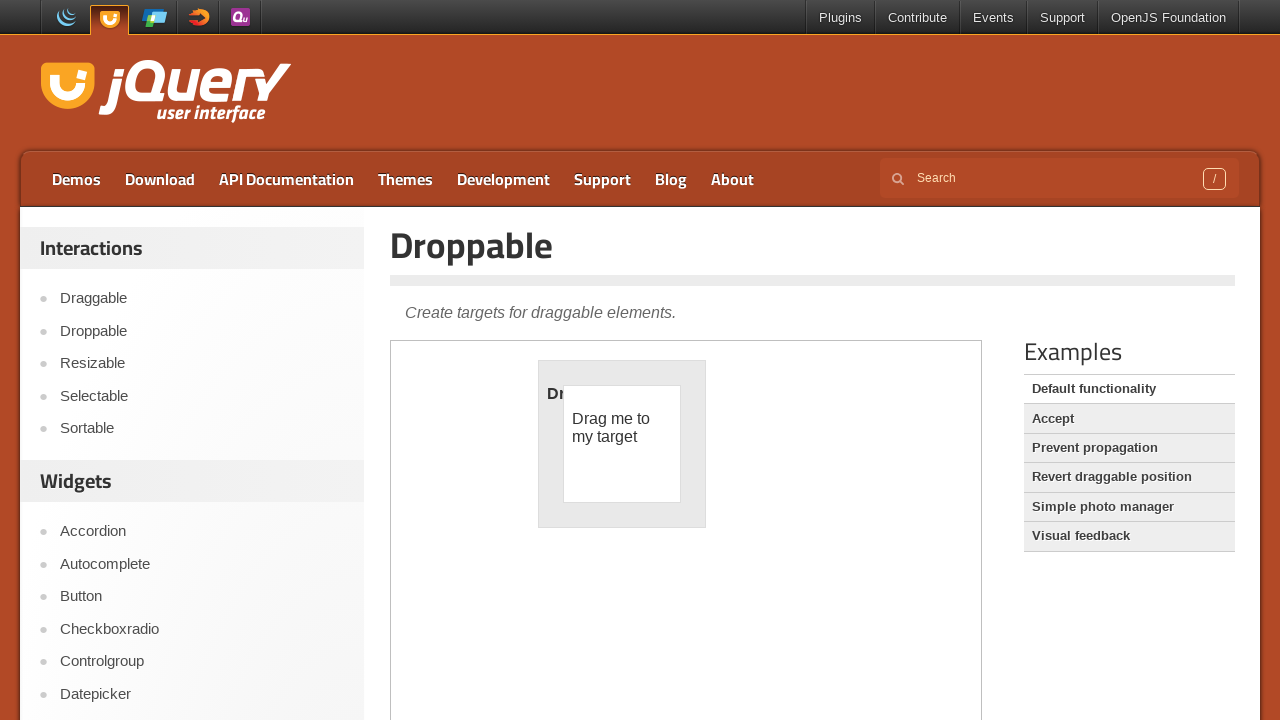

Released mouse button to complete the drag and drop operation at (622, 444)
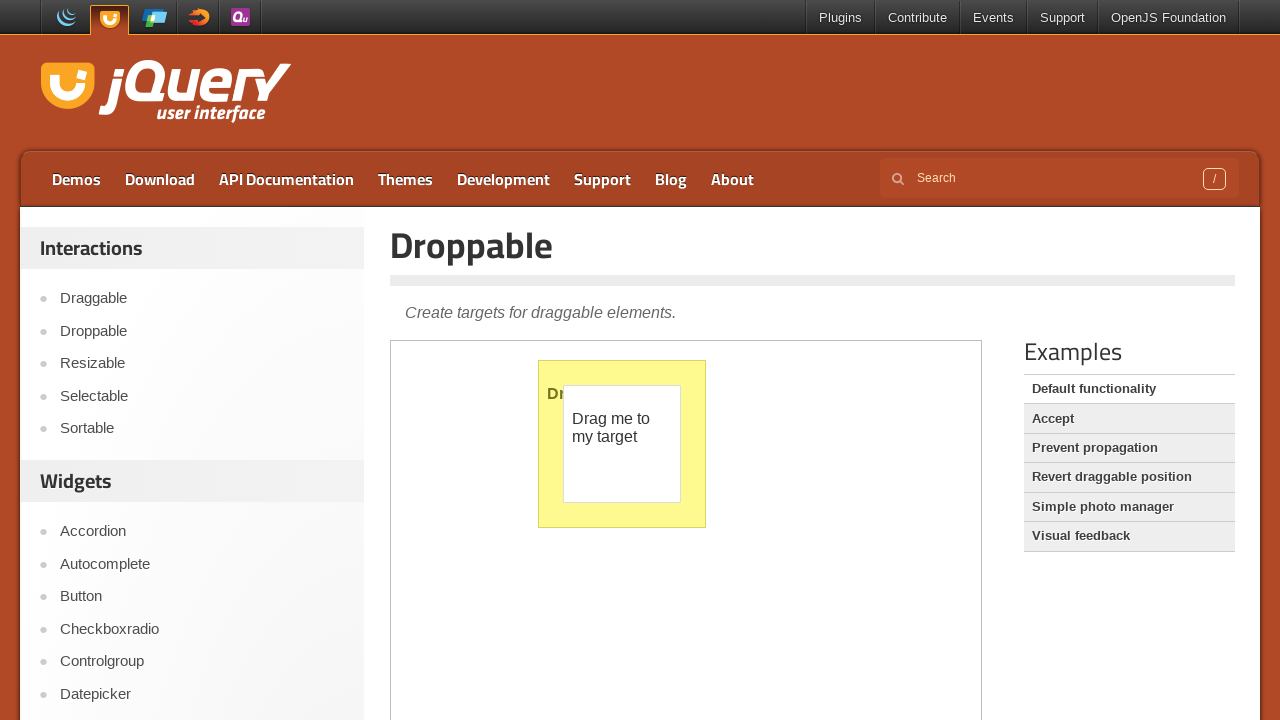

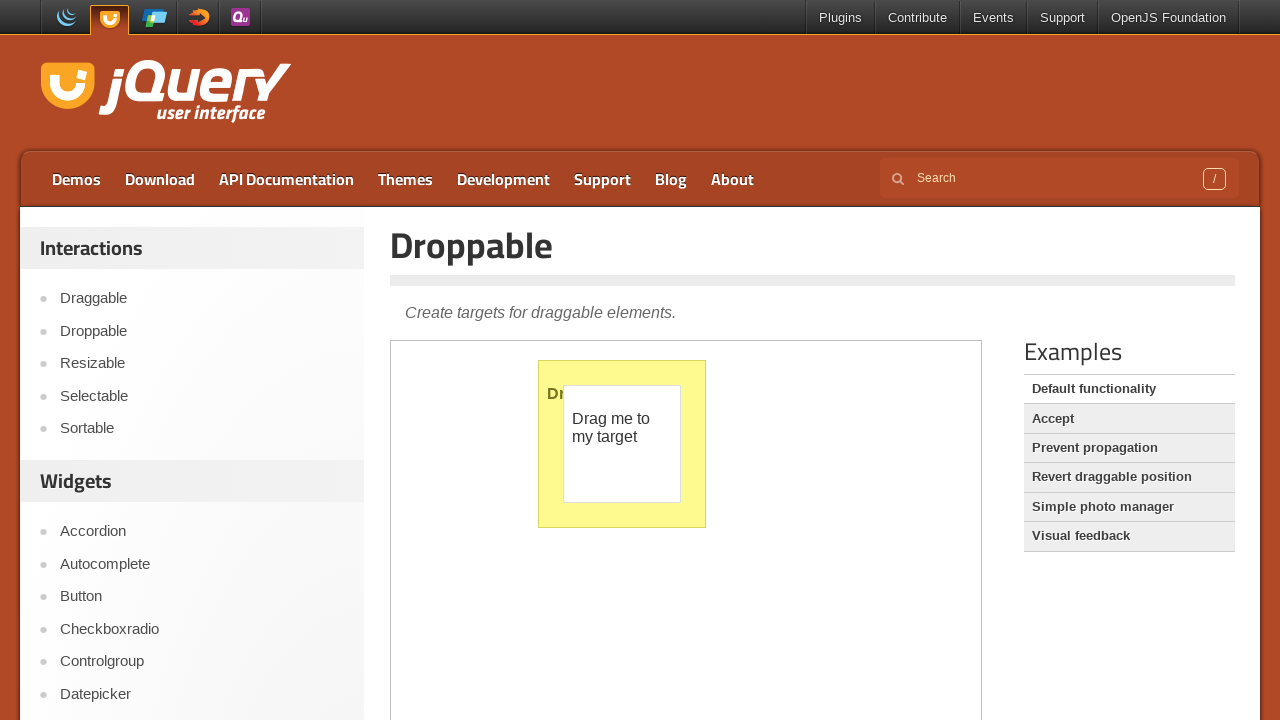